Tests clicking a confirm button that triggers a JavaScript confirm dialog and dismissing/canceling it

Starting URL: https://demoqa.com/alerts

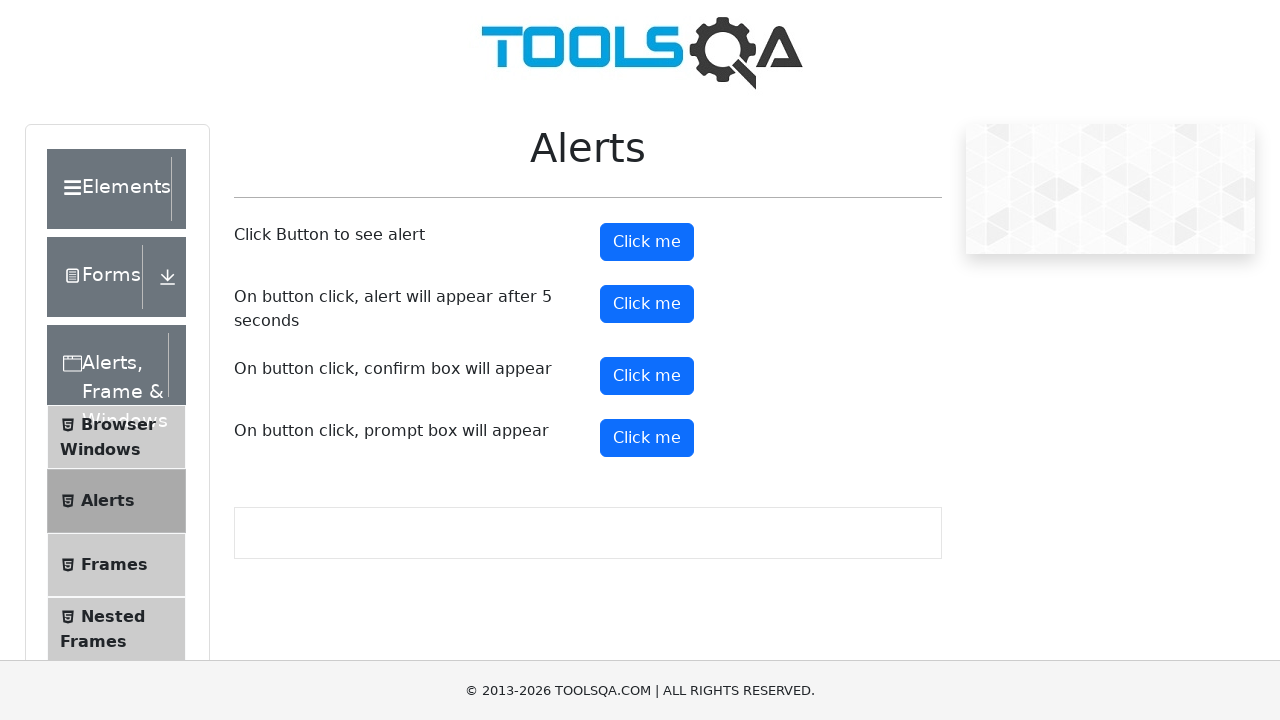

Set up dialog handler to dismiss confirm dialogs
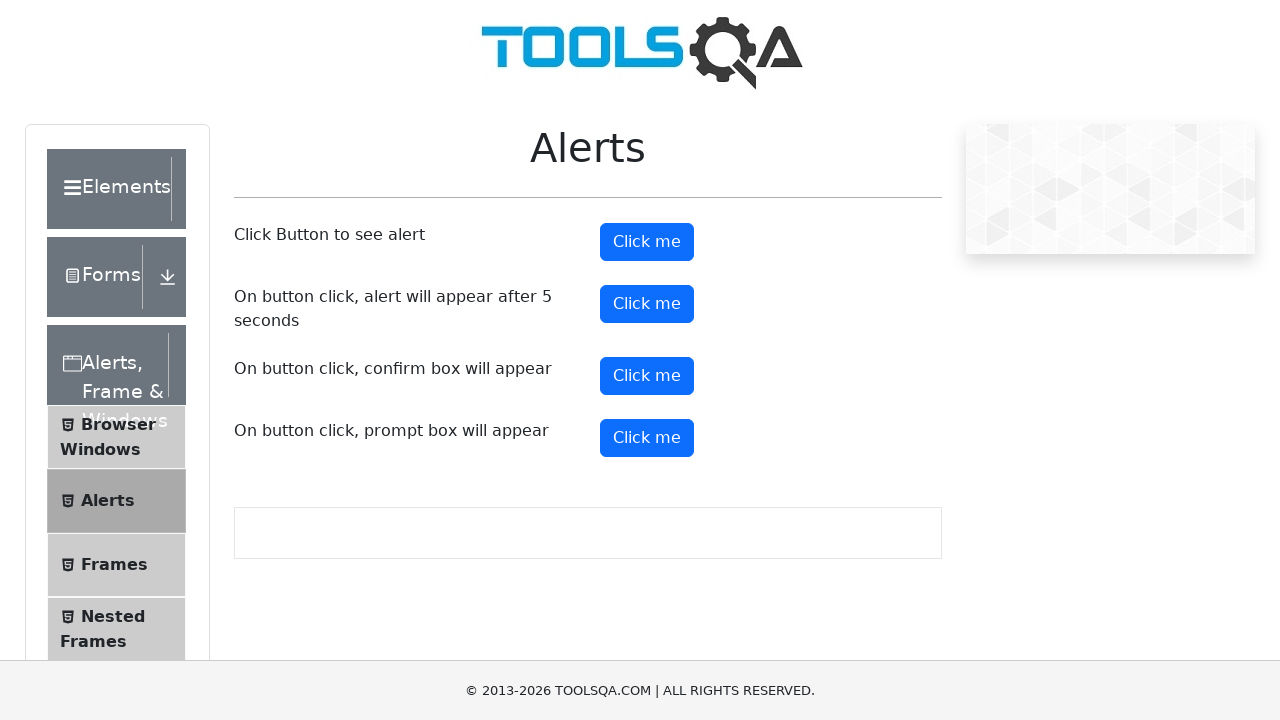

Clicked the confirm button to trigger JavaScript confirm dialog at (647, 376) on button#confirmButton
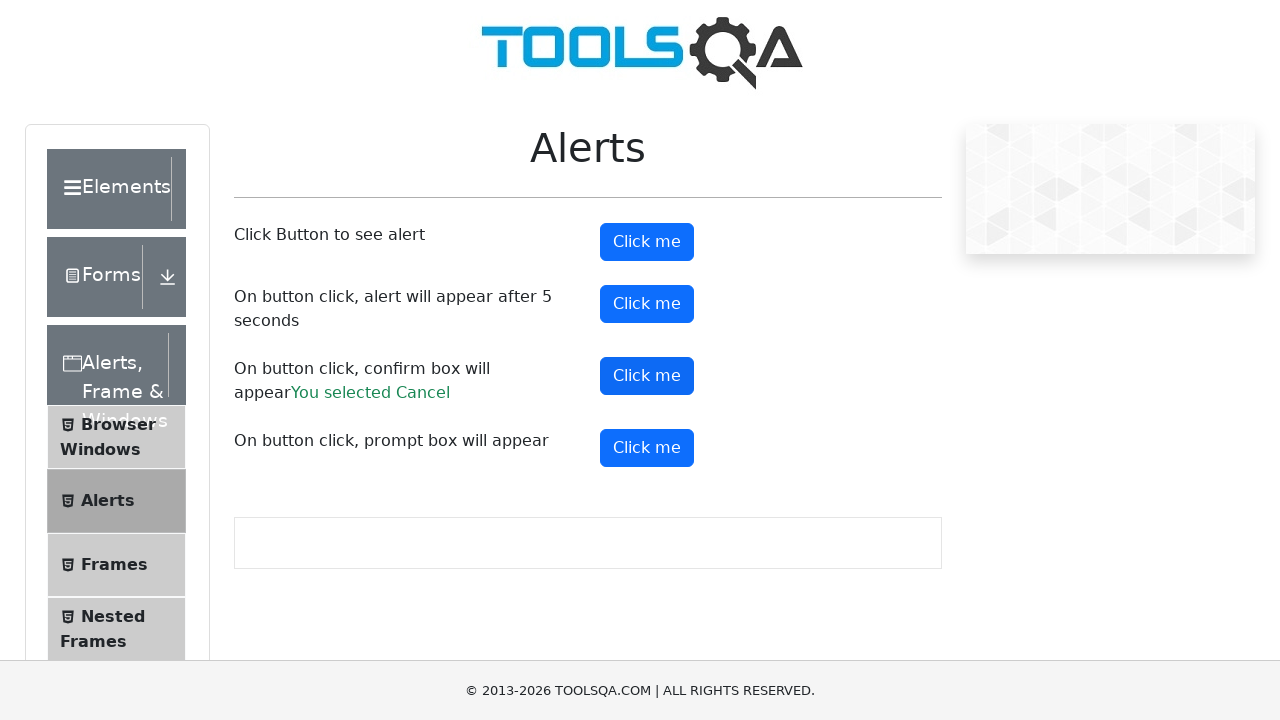

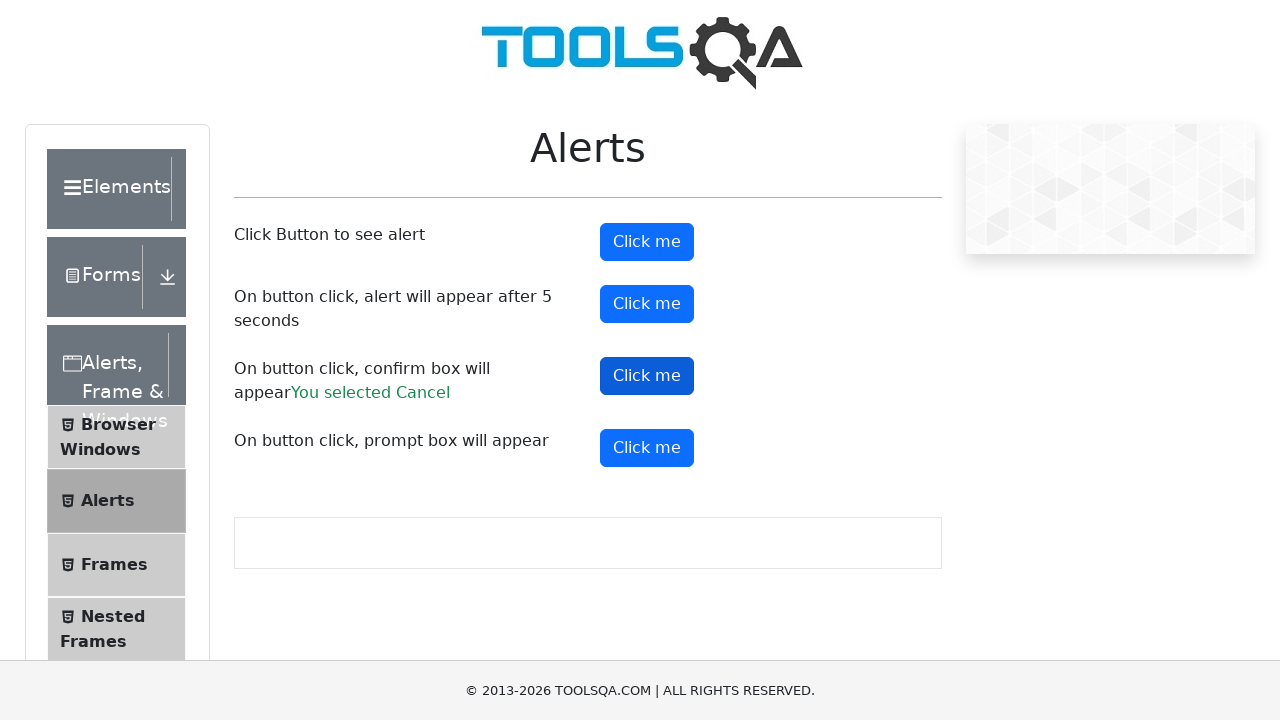